Tests a Selenium practice form by filling in the firstname field and clicking on the lastname field

Starting URL: https://www.techlistic.com/p/selenium-practice-form.html

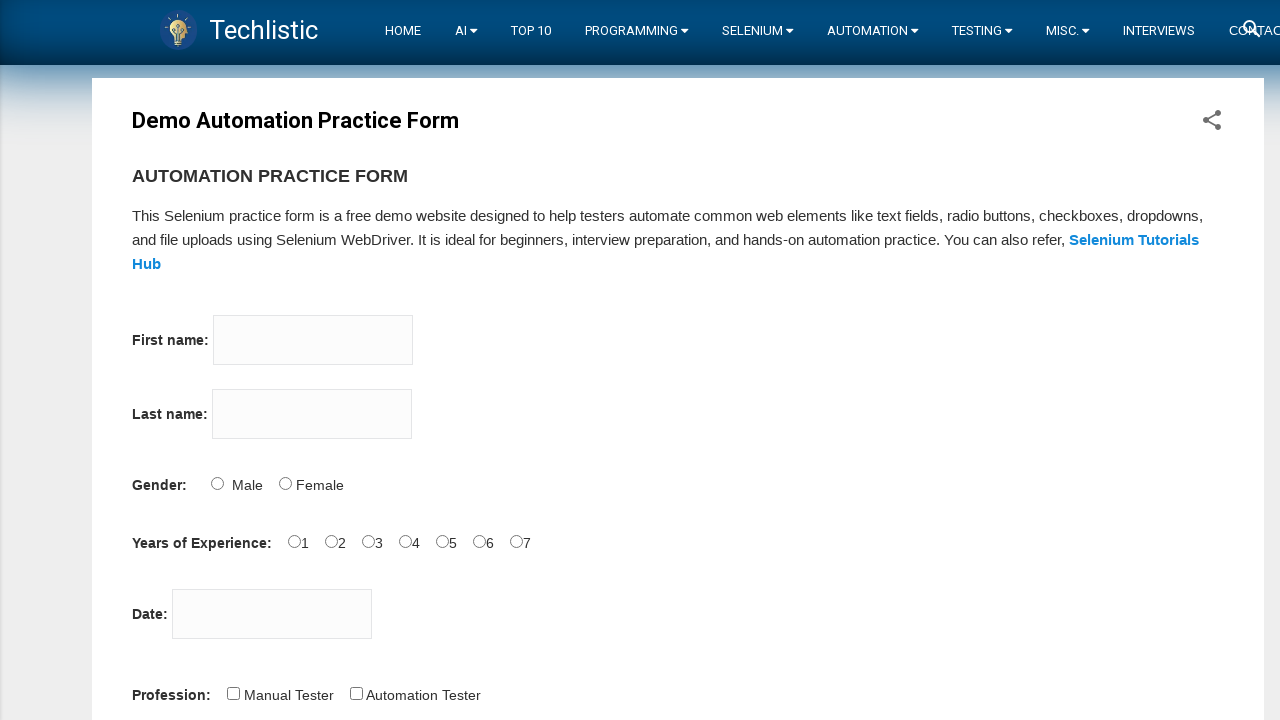

Filled firstname field with 'Ali' on input[name='firstname']
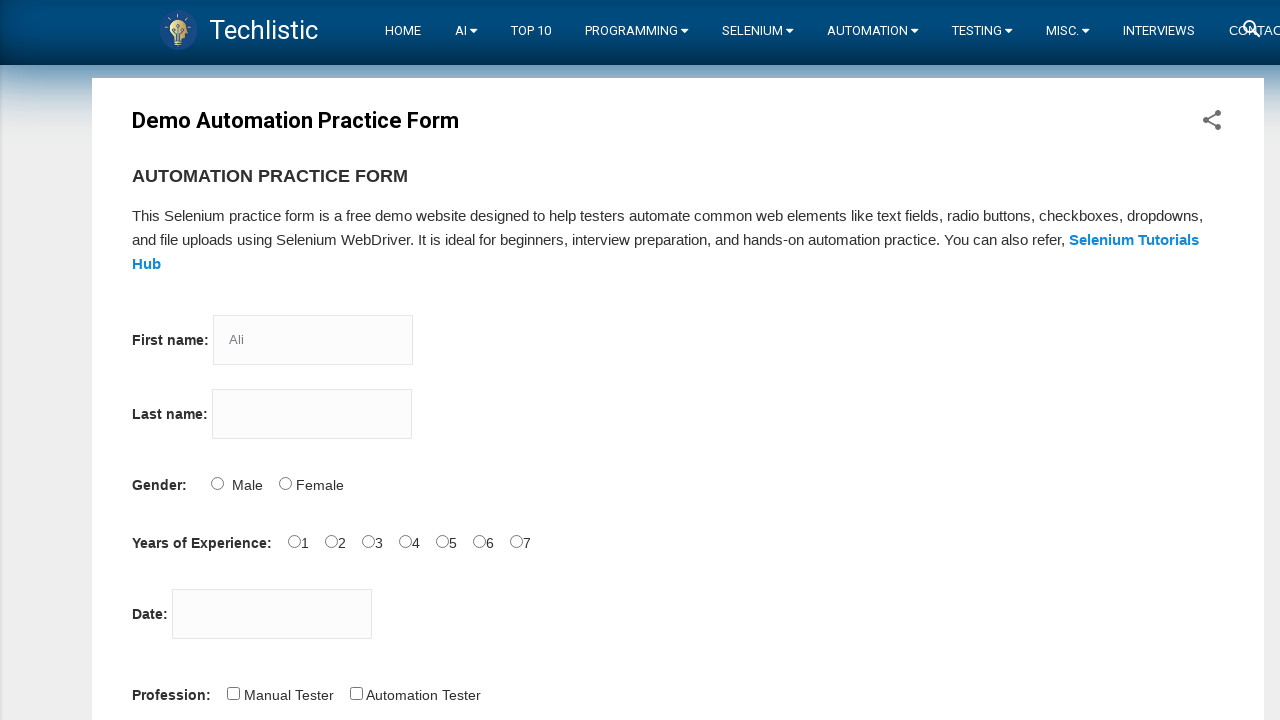

Clicked on the lastname field at (312, 414) on input[name='lastname']
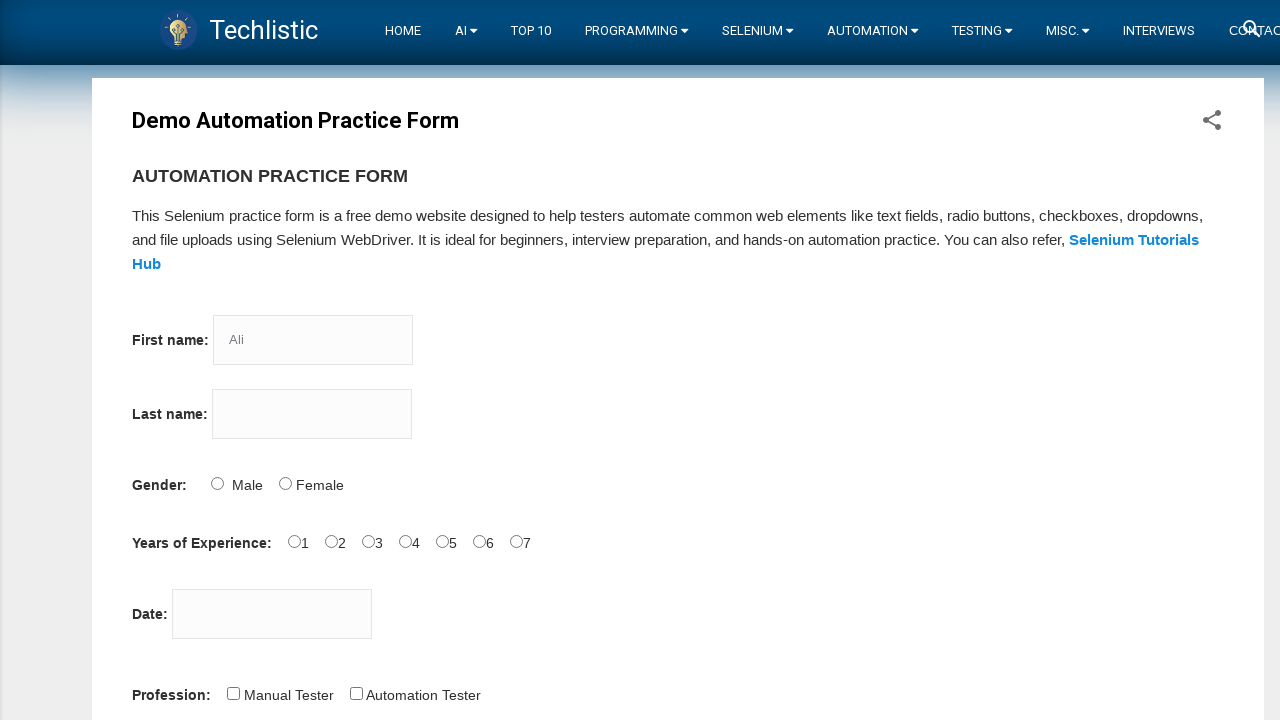

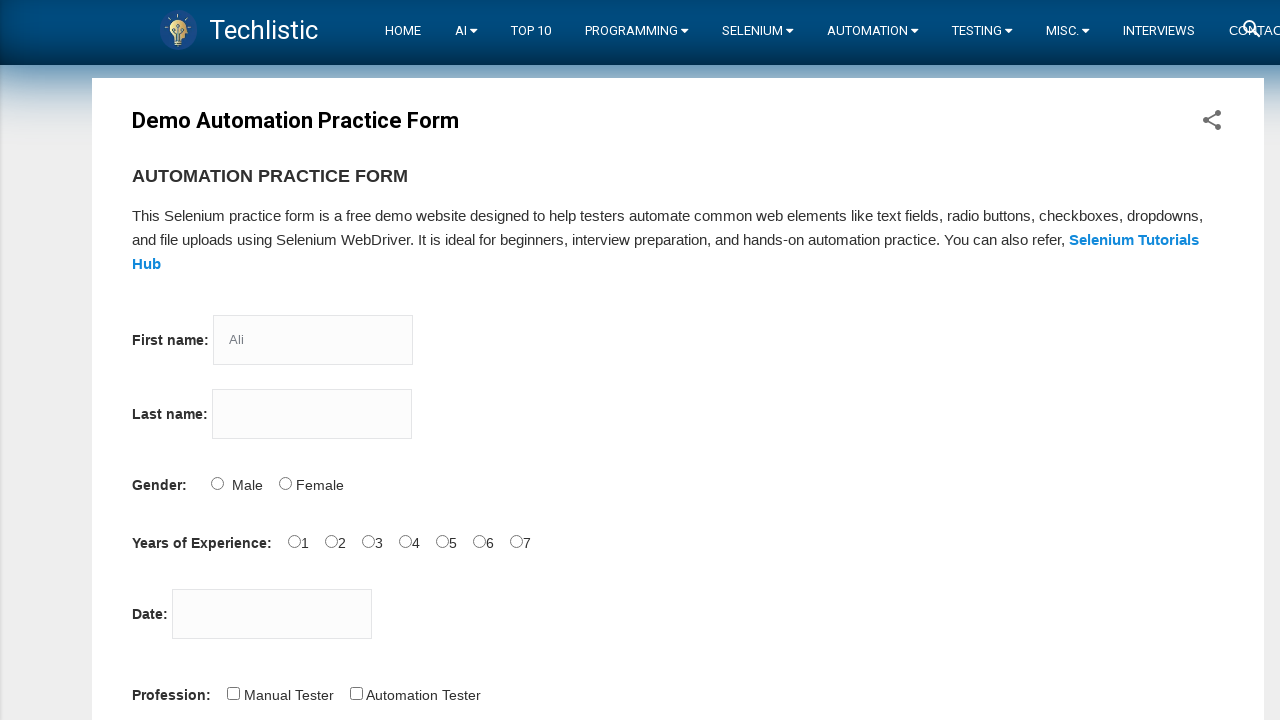